Navigates to Selenium website, clicks on Download link, and verifies language version information is displayed

Starting URL: https://selenium.dev/

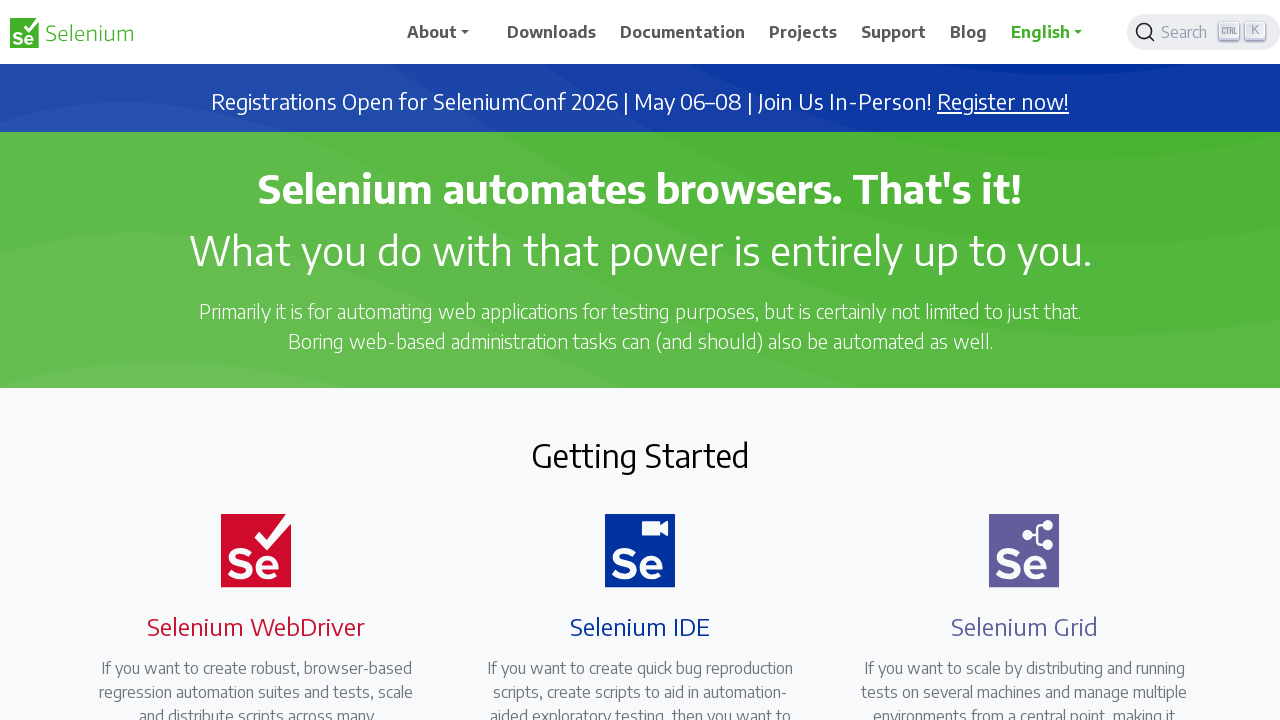

Navigated to Selenium website
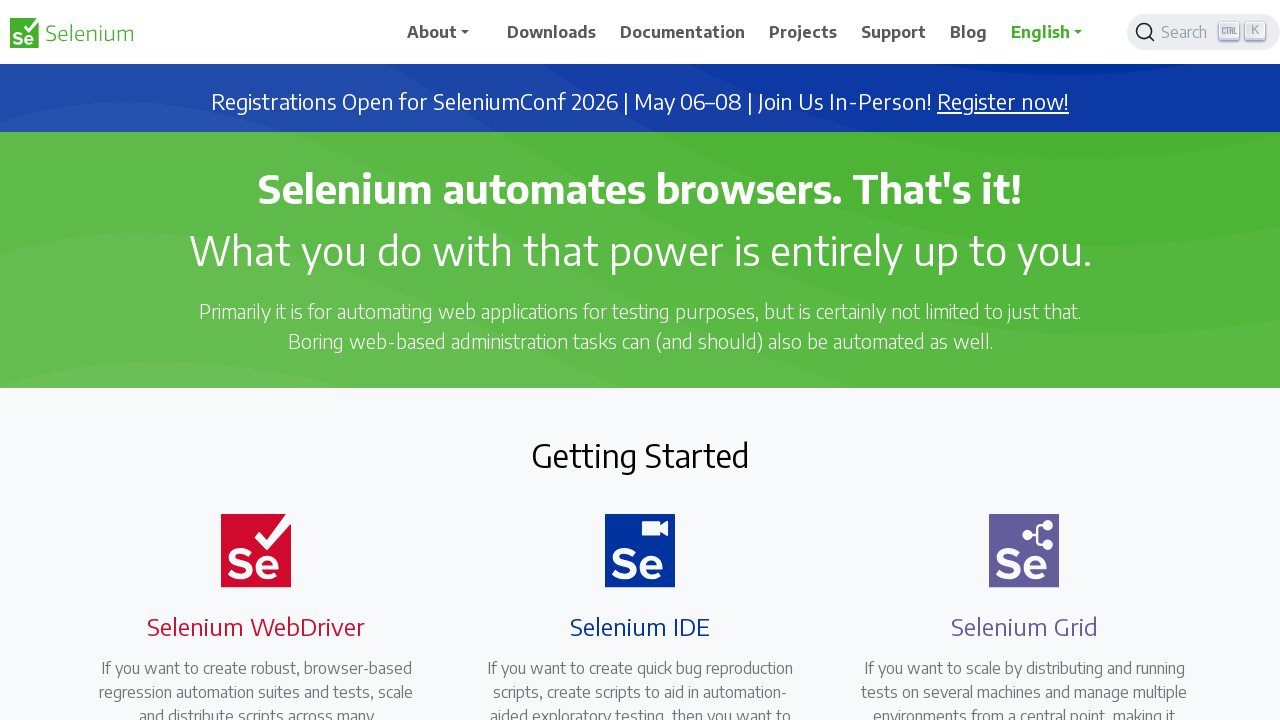

Clicked on Downloads link at (552, 32) on text=Downloads
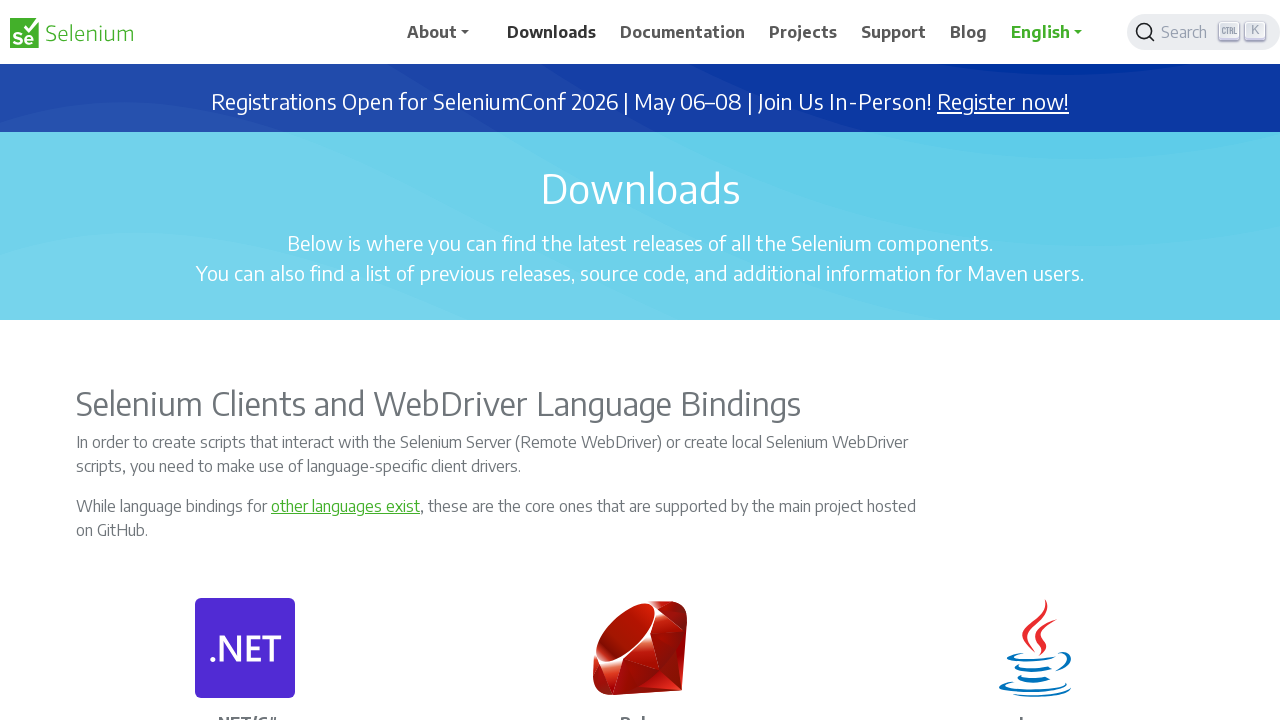

Ruby language version is displayed
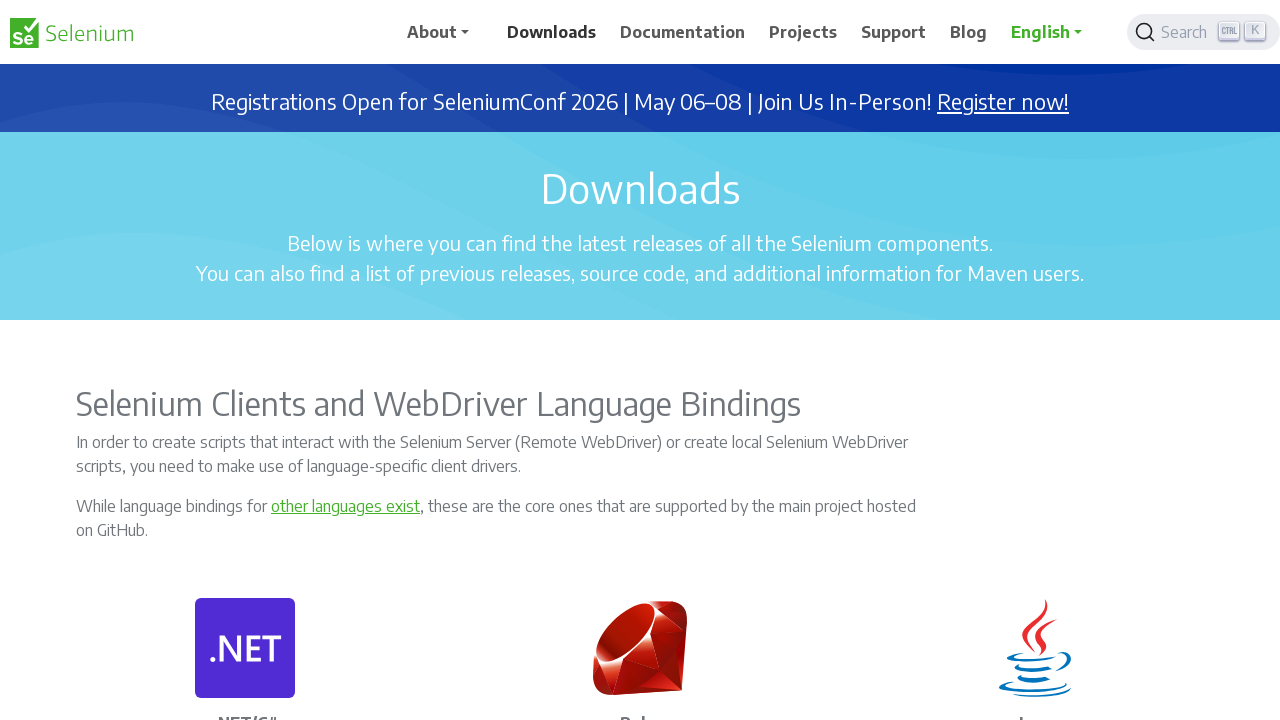

JavaScript language version is displayed
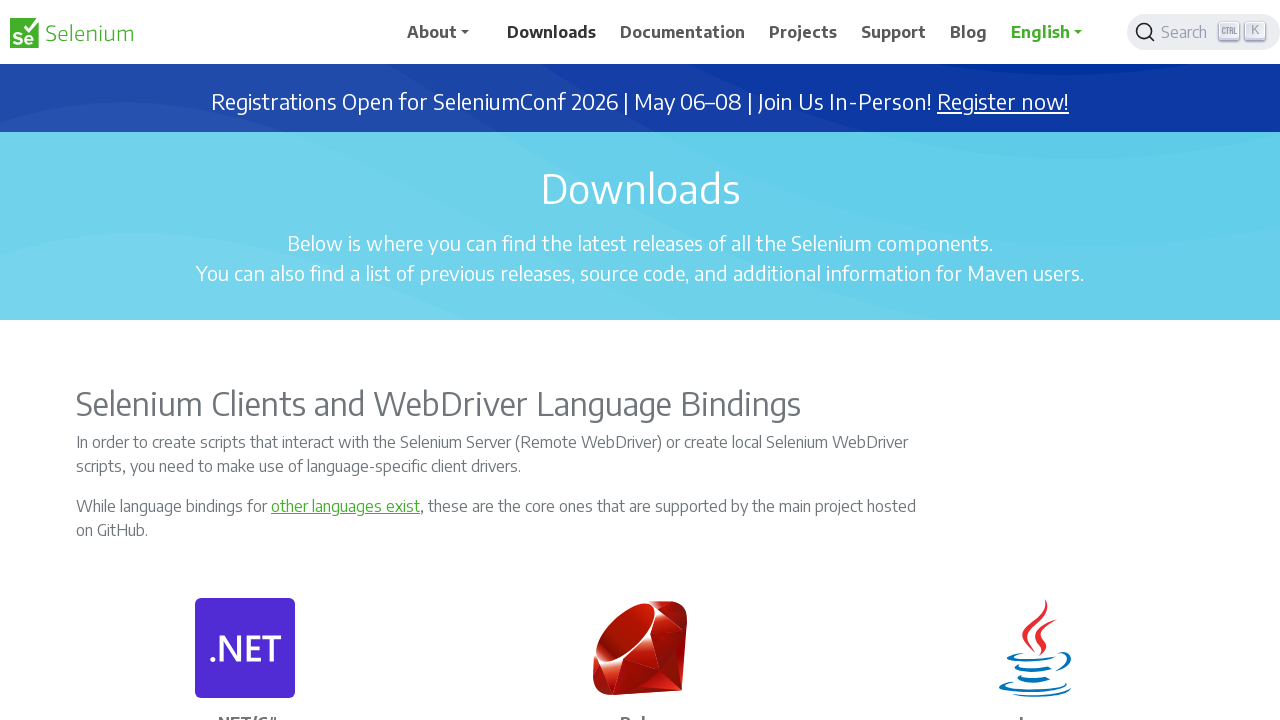

Python language version is displayed
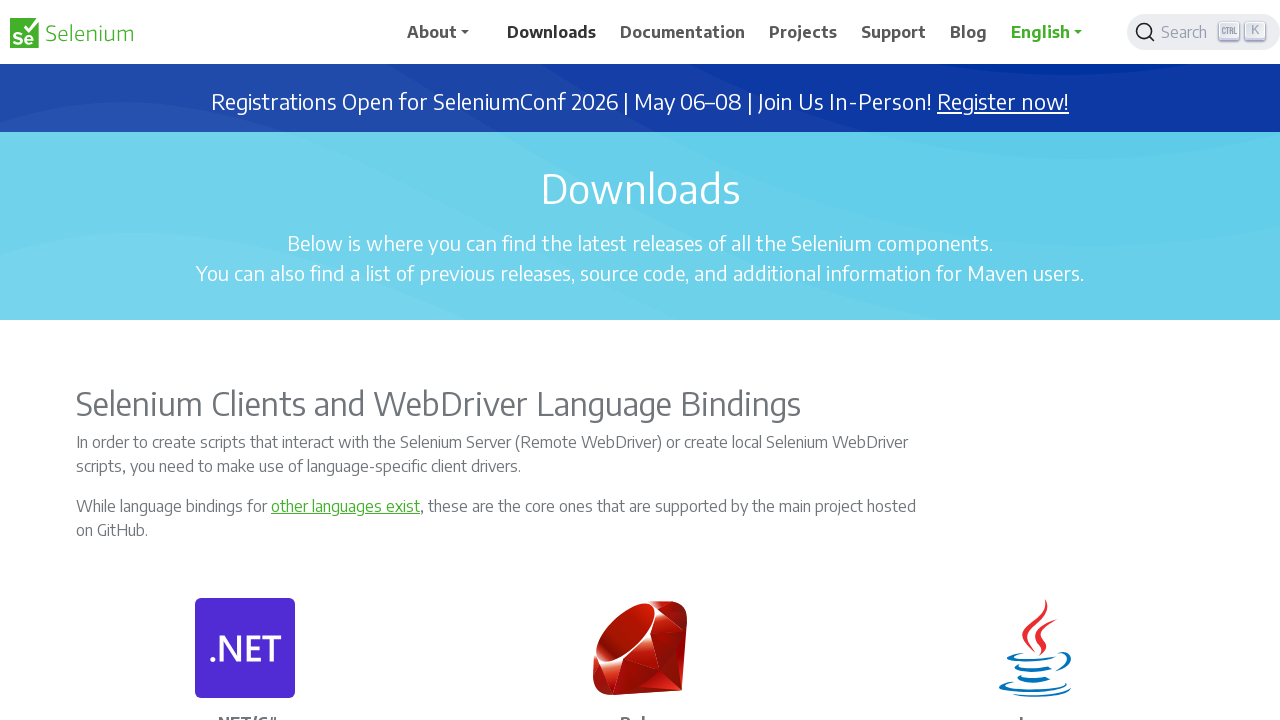

Java language version is displayed
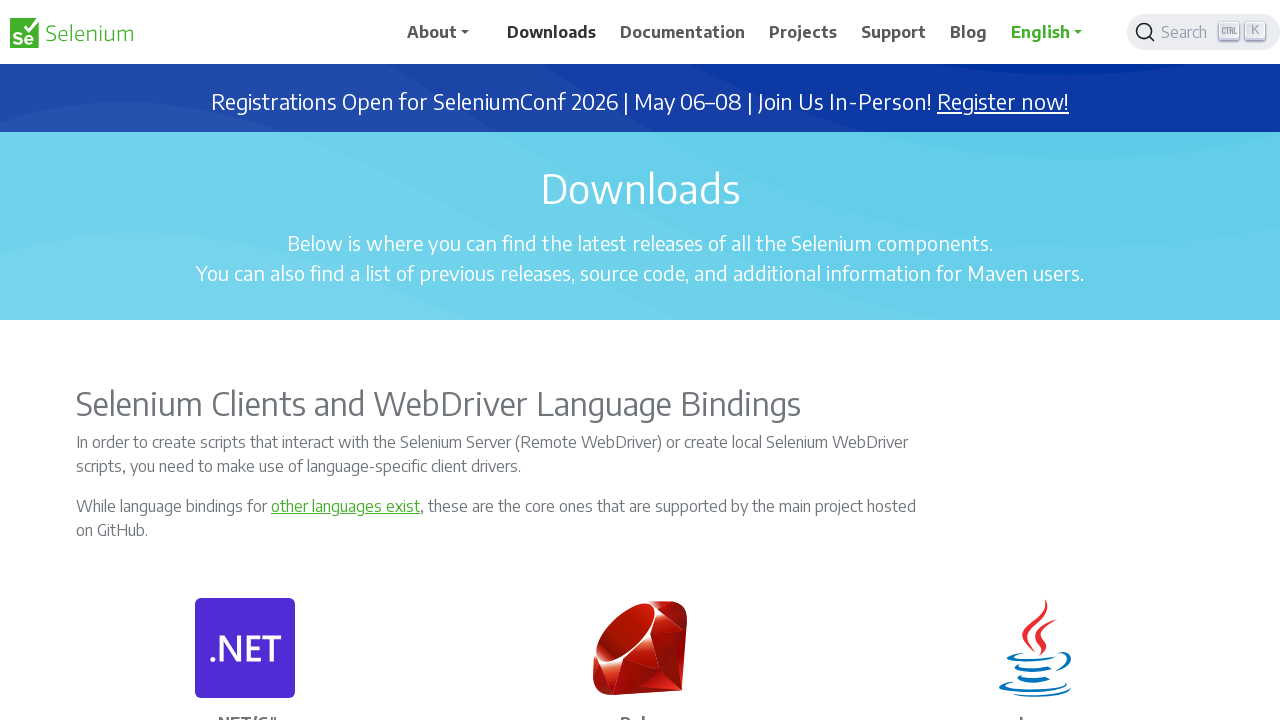

C# language version is displayed
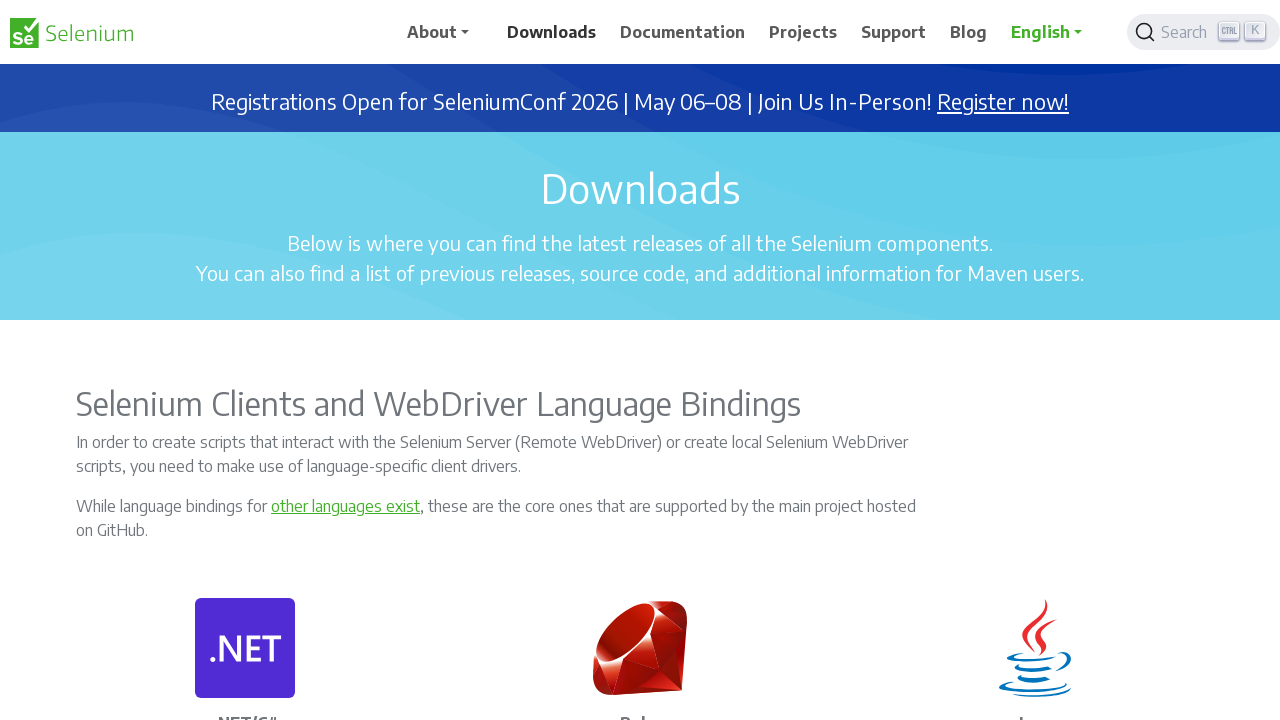

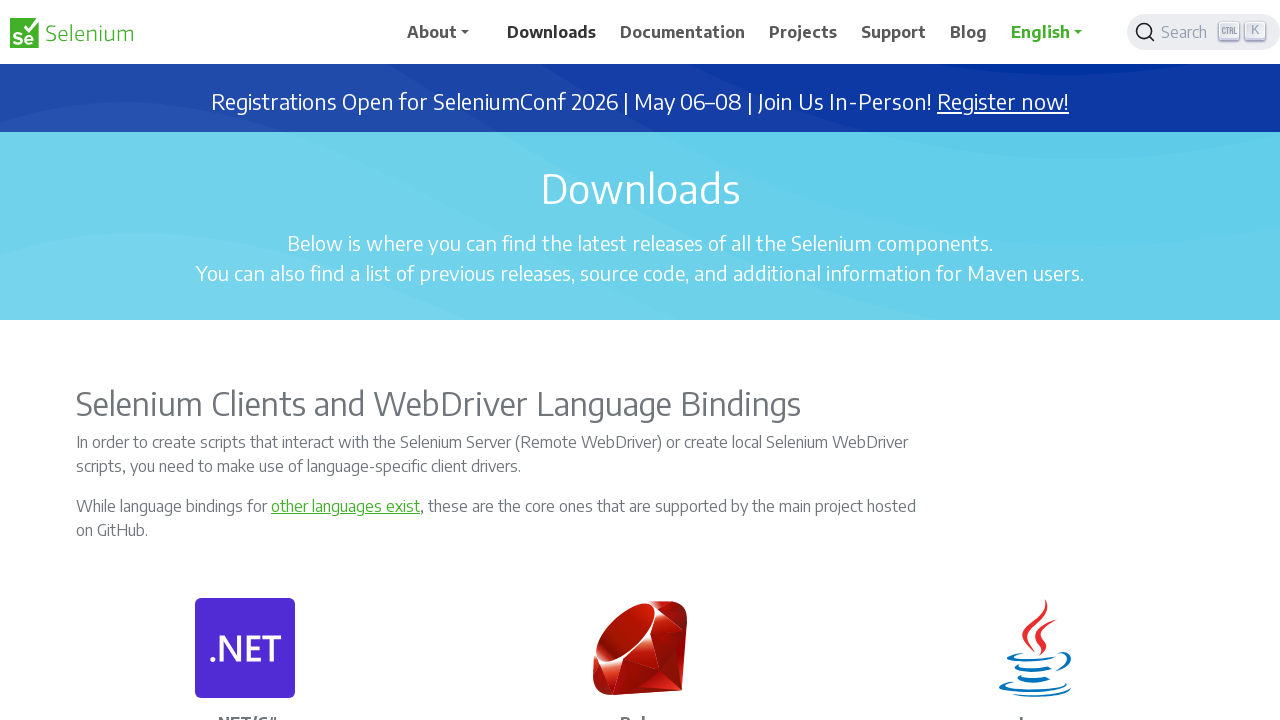